Tests a registration form by filling in required fields (first name, last name, email) and submitting the form to verify successful registration

Starting URL: http://suninjuly.github.io/registration1.html

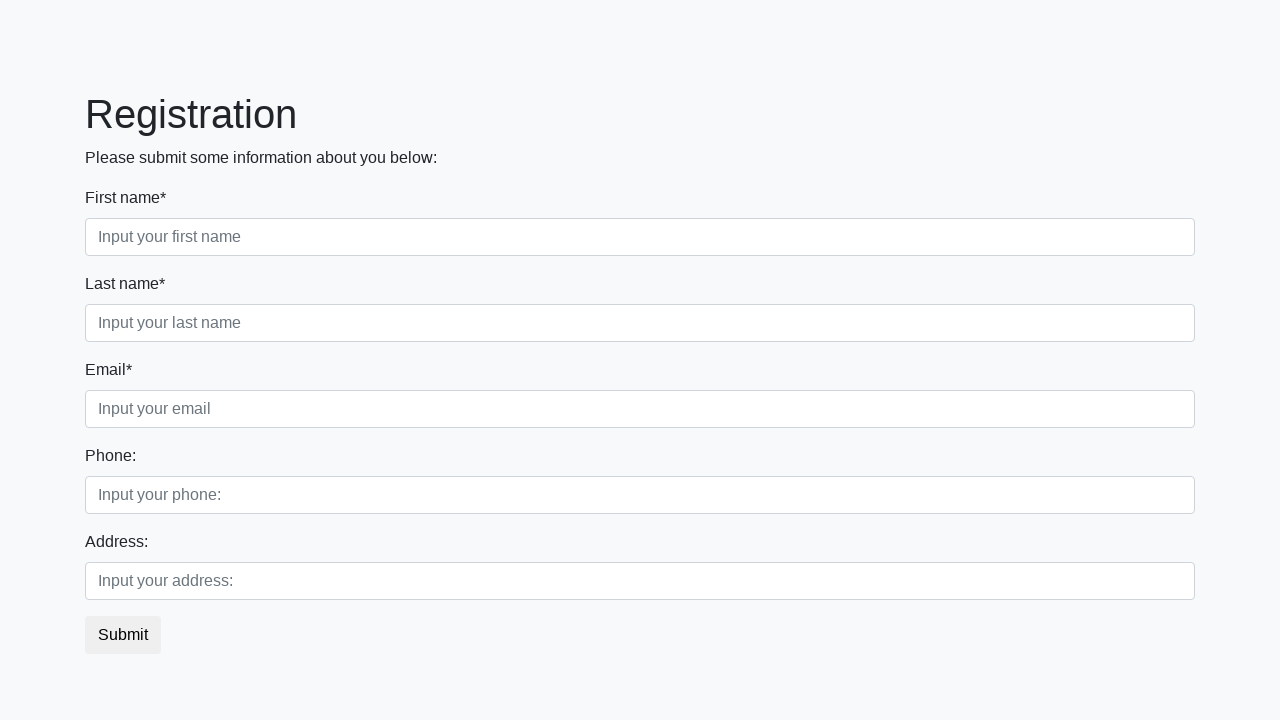

Filled first name field with 'John' on //input[@placeholder="Input your first name"]
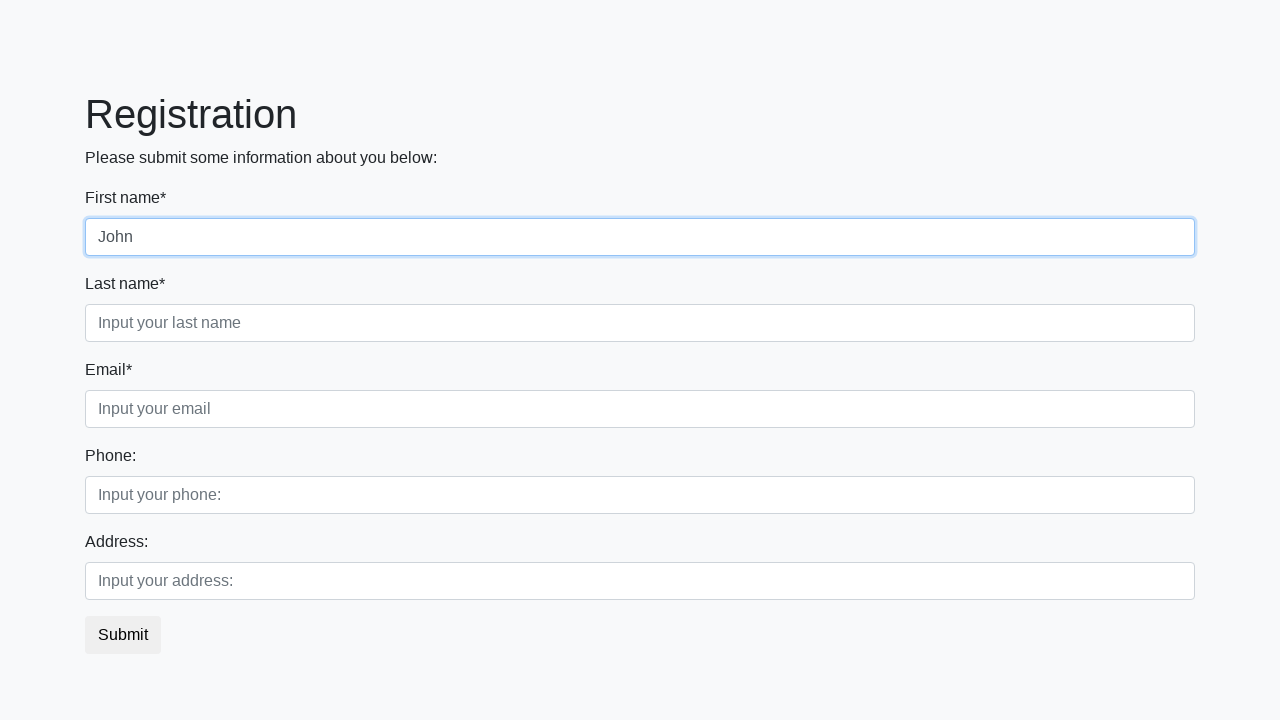

Filled last name field with 'Doe' on input.second:required
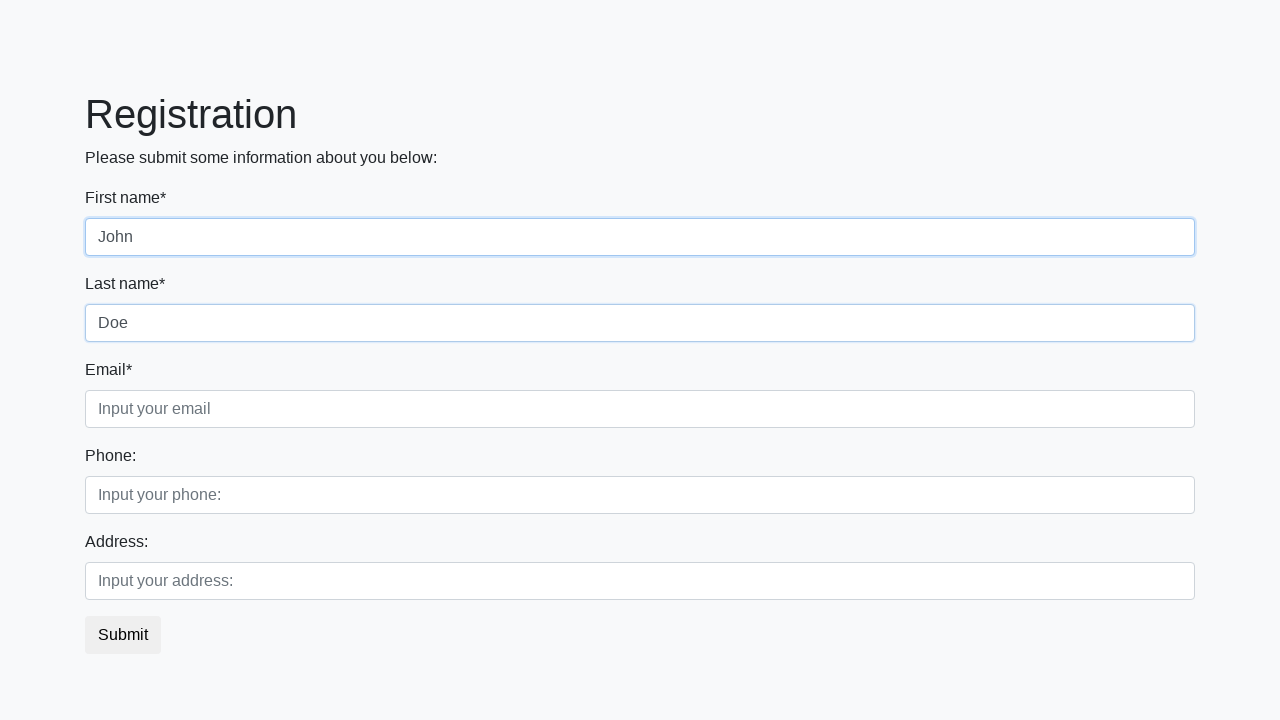

Filled email field with 'john.doe@example.com' on //*[@class="form-control third"]
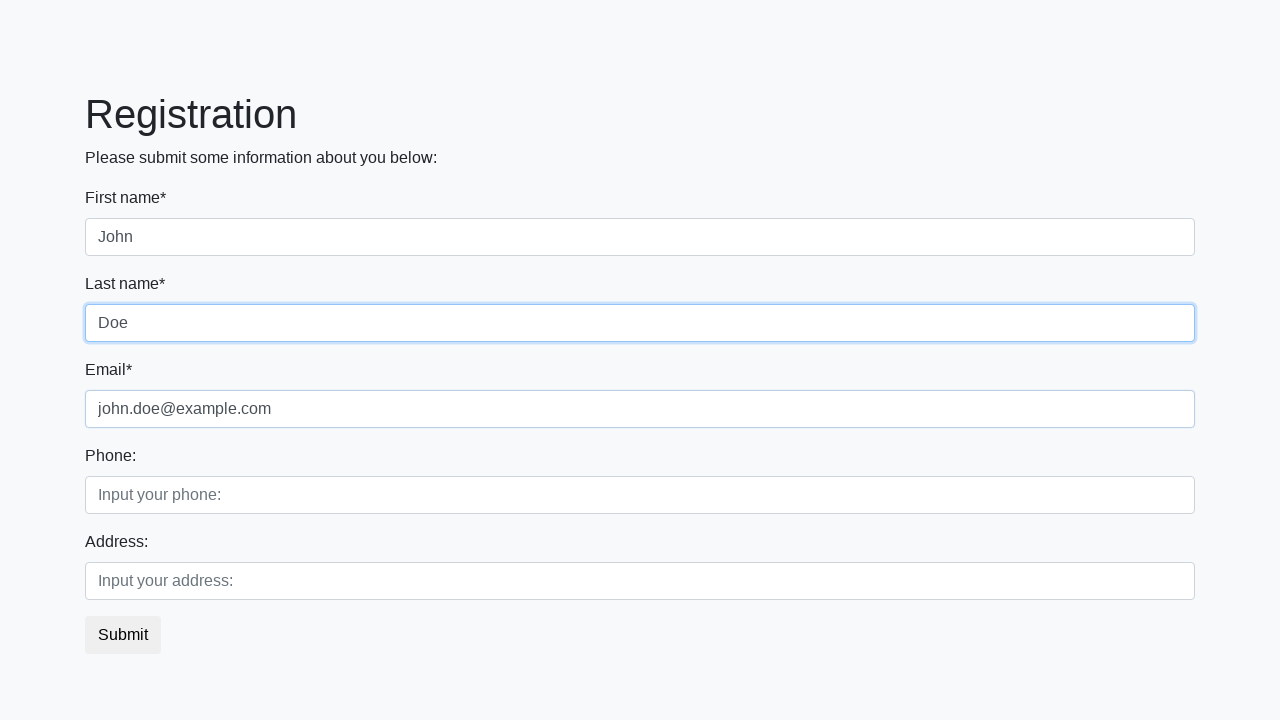

Clicked submit button to register at (123, 635) on button.btn
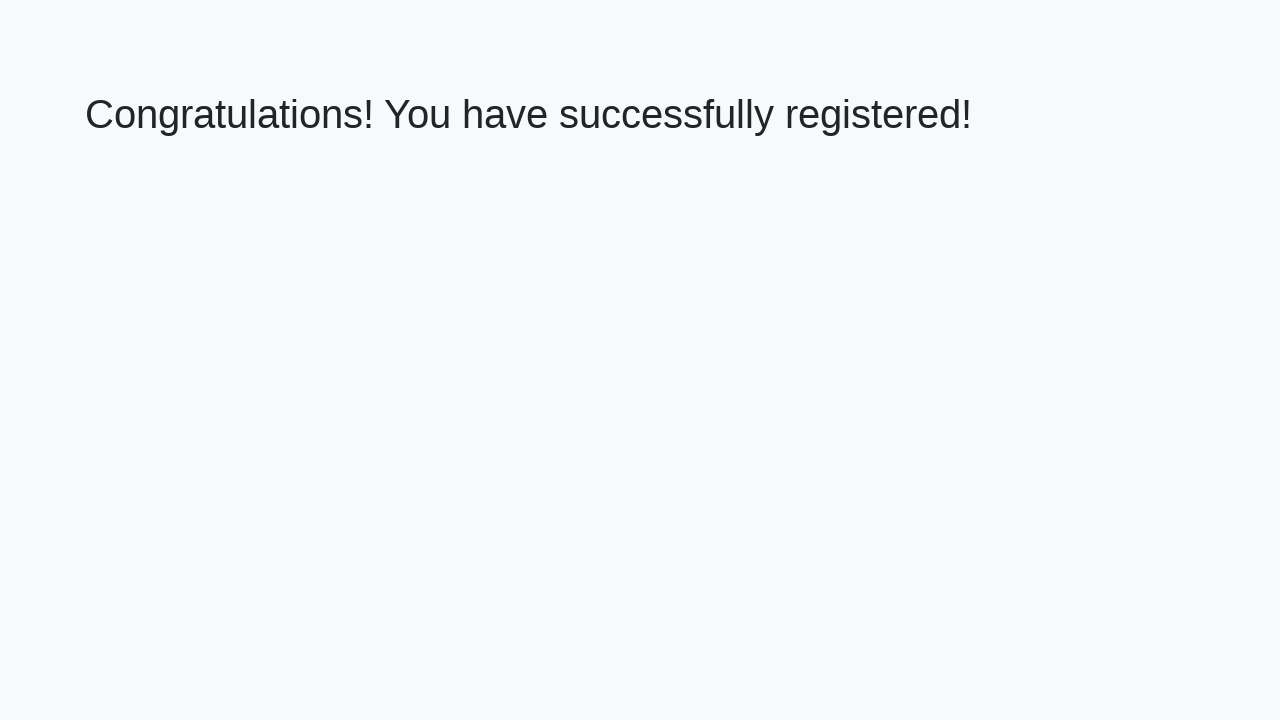

Waited for success page to load with h1 element
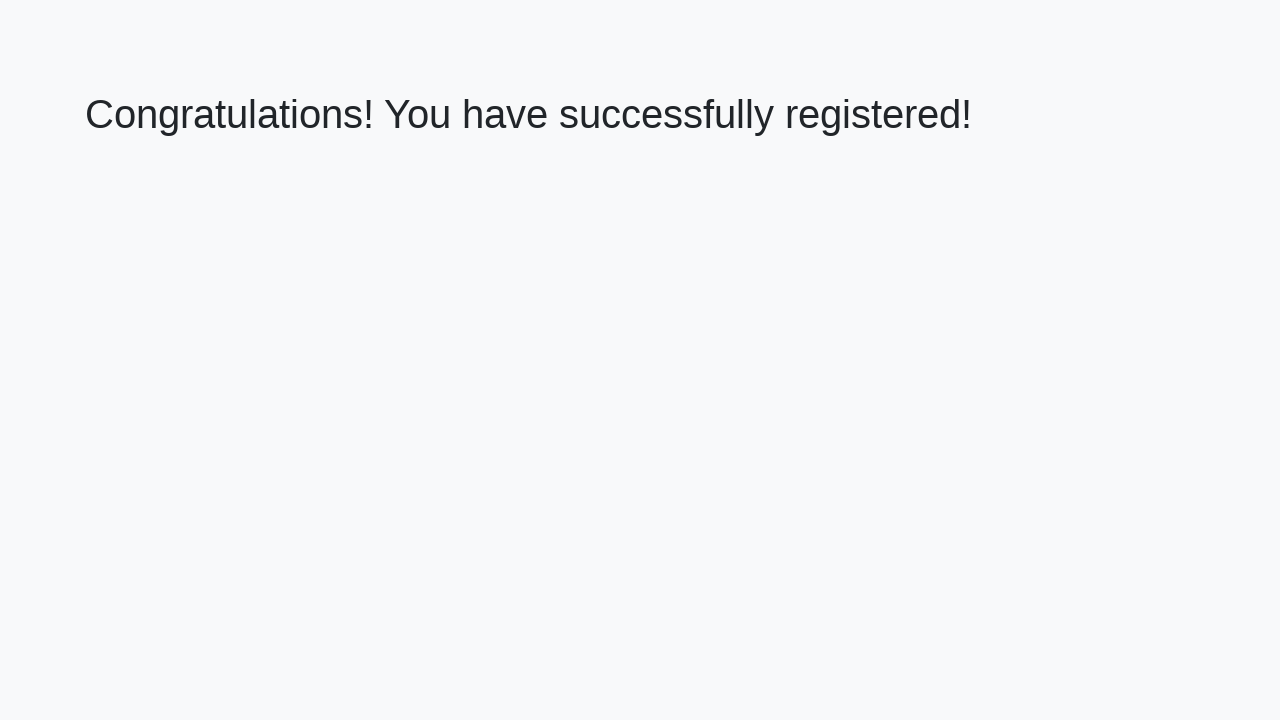

Retrieved welcome message: 'Congratulations! You have successfully registered!'
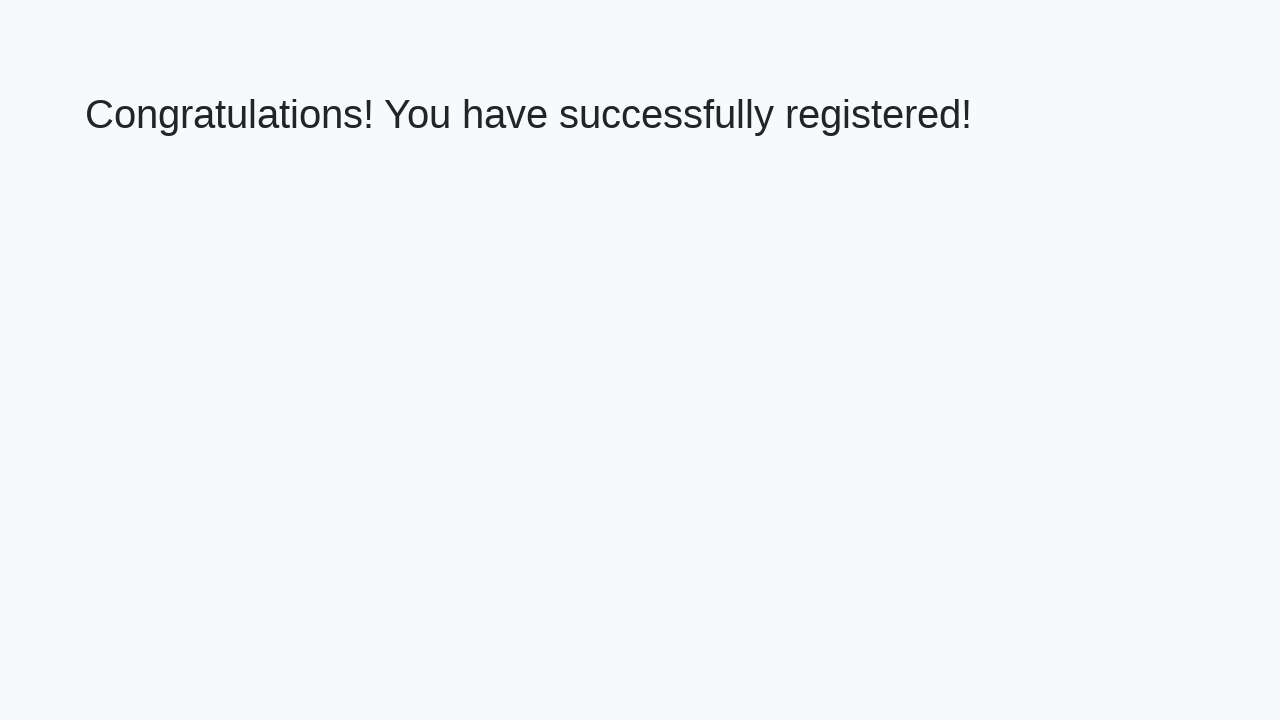

Verified registration success message matches expected text
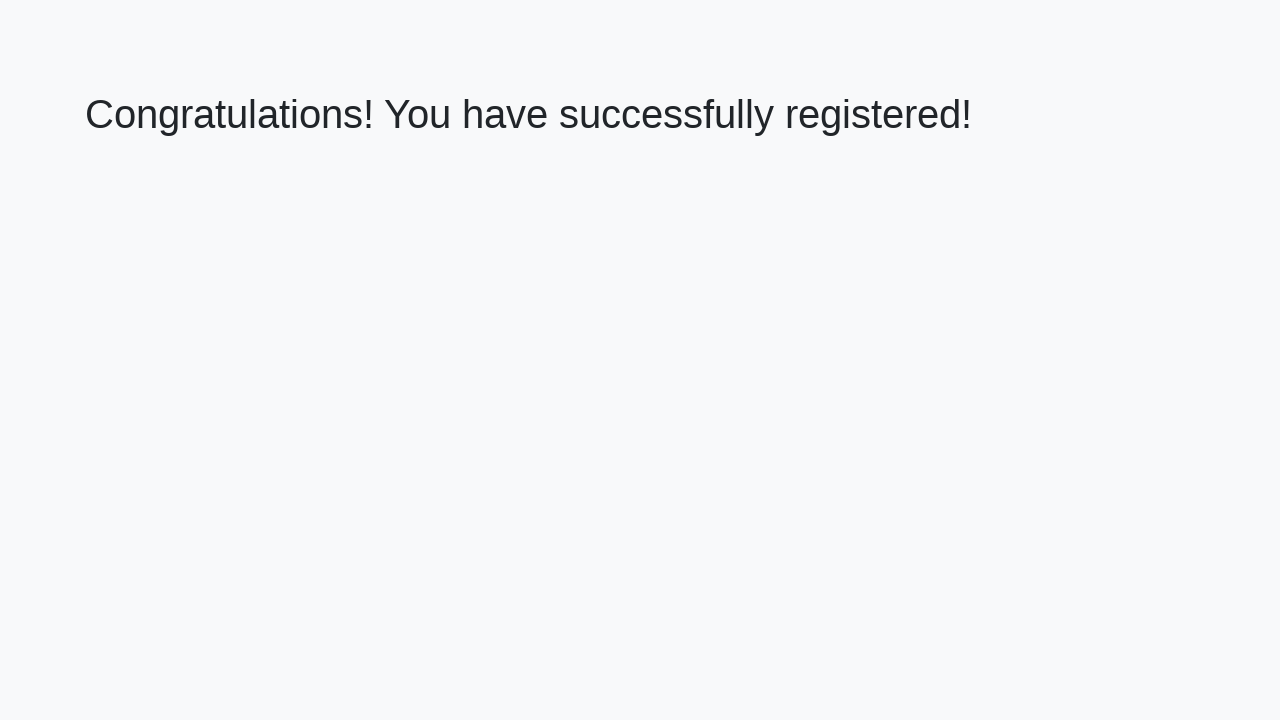

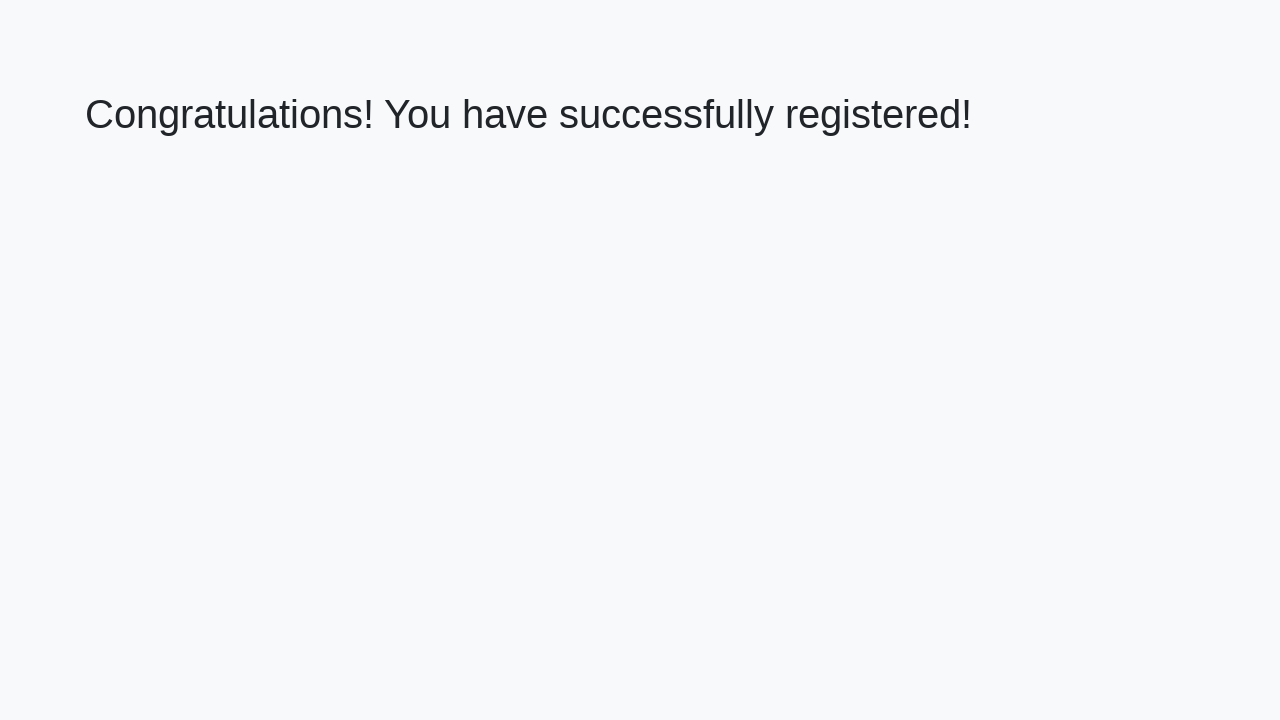